Tests iframe interaction by switching to an emoji picker iframe, clicking on multiple emoji category tabs, then returning to the parent page and filling out a form field.

Starting URL: https://www.jqueryscript.net/demo/Easy-iFrame-based-Twitter-Emoji-Picker-Plugin-jQuery-Emoojis/

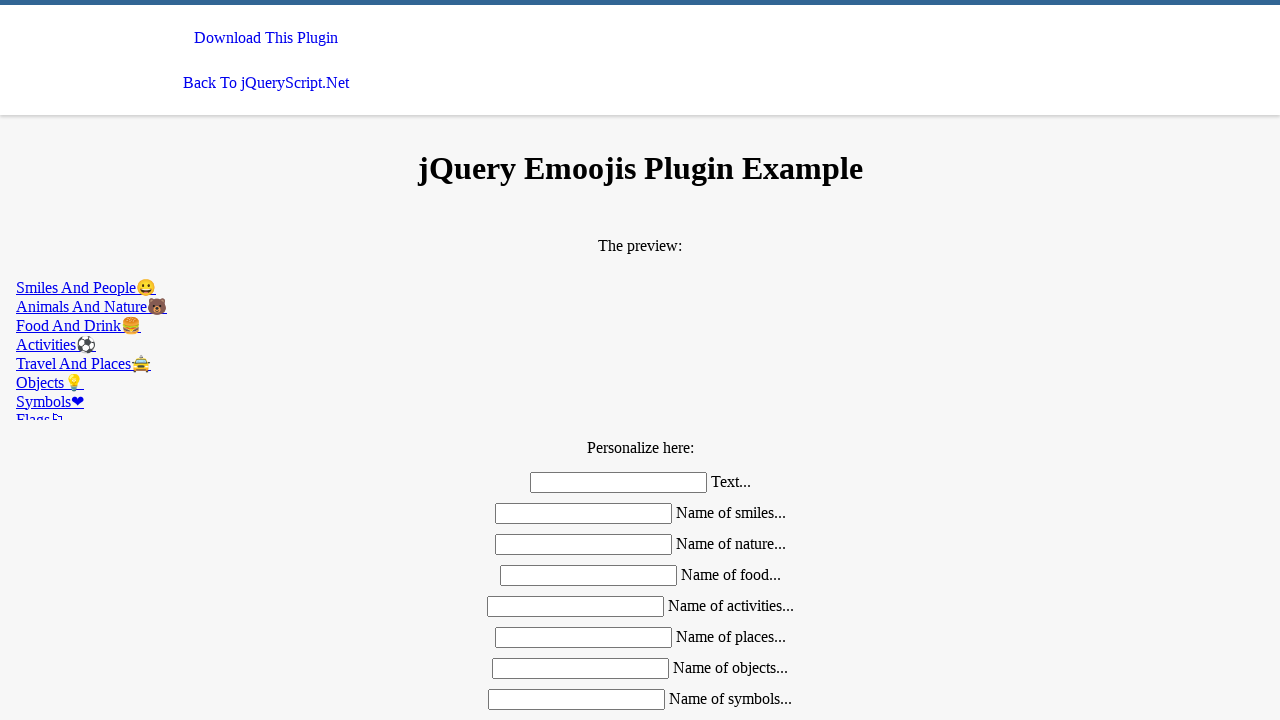

Located emoji picker iframe
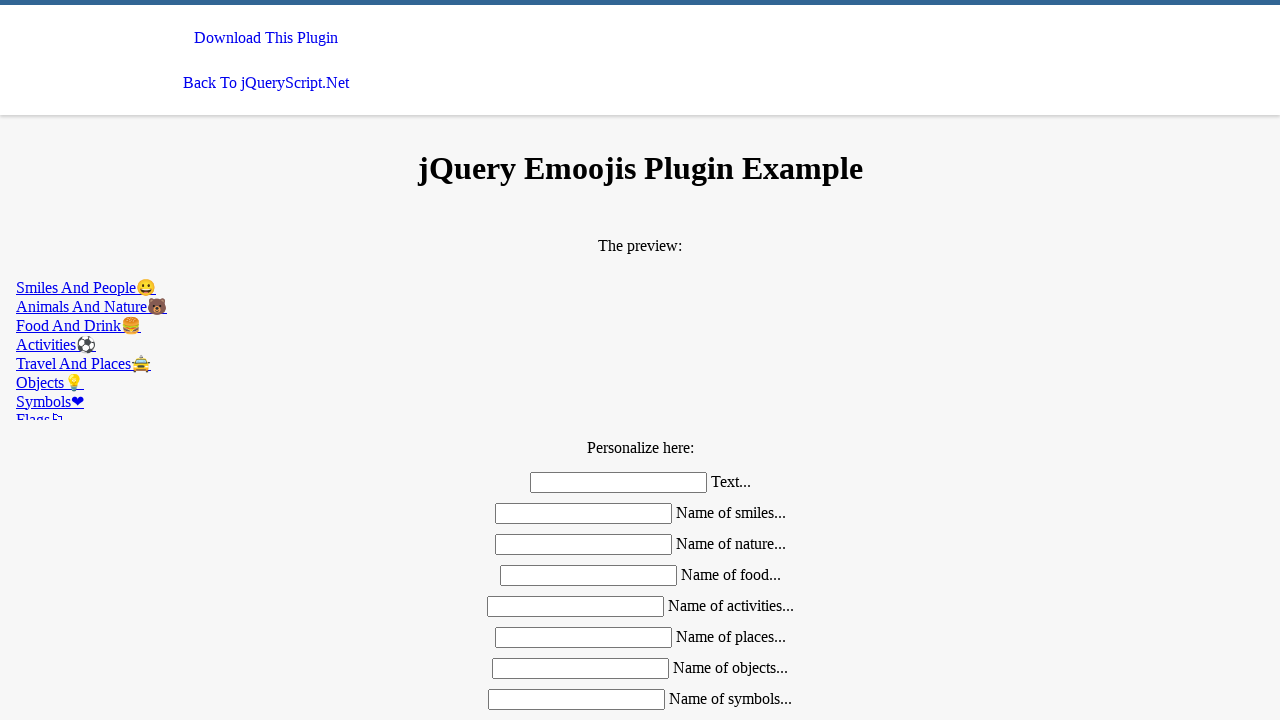

Clicked second emoji category tab at (640, 306) on #emoojis >> internal:control=enter-frame >> xpath=//div[@class='mdl-tabs__tab-ba
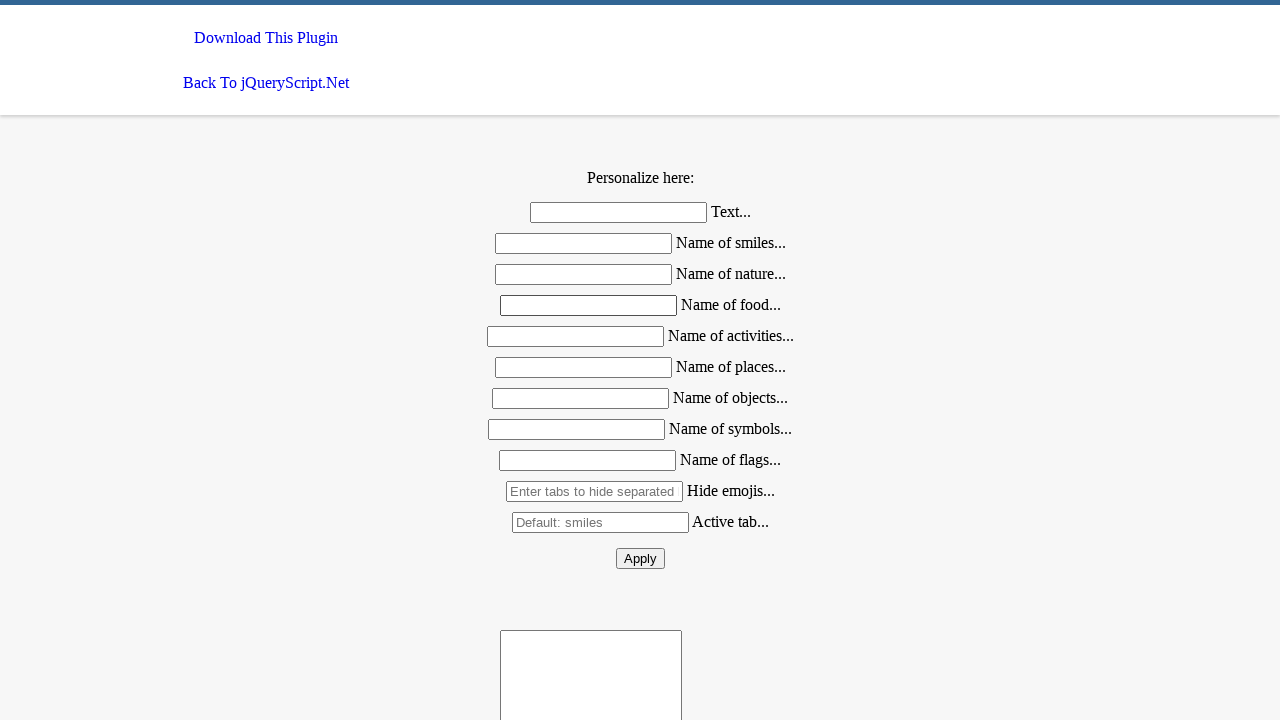

Clicked third emoji category tab at (640, 326) on #emoojis >> internal:control=enter-frame >> xpath=//div[@class='mdl-tabs__tab-ba
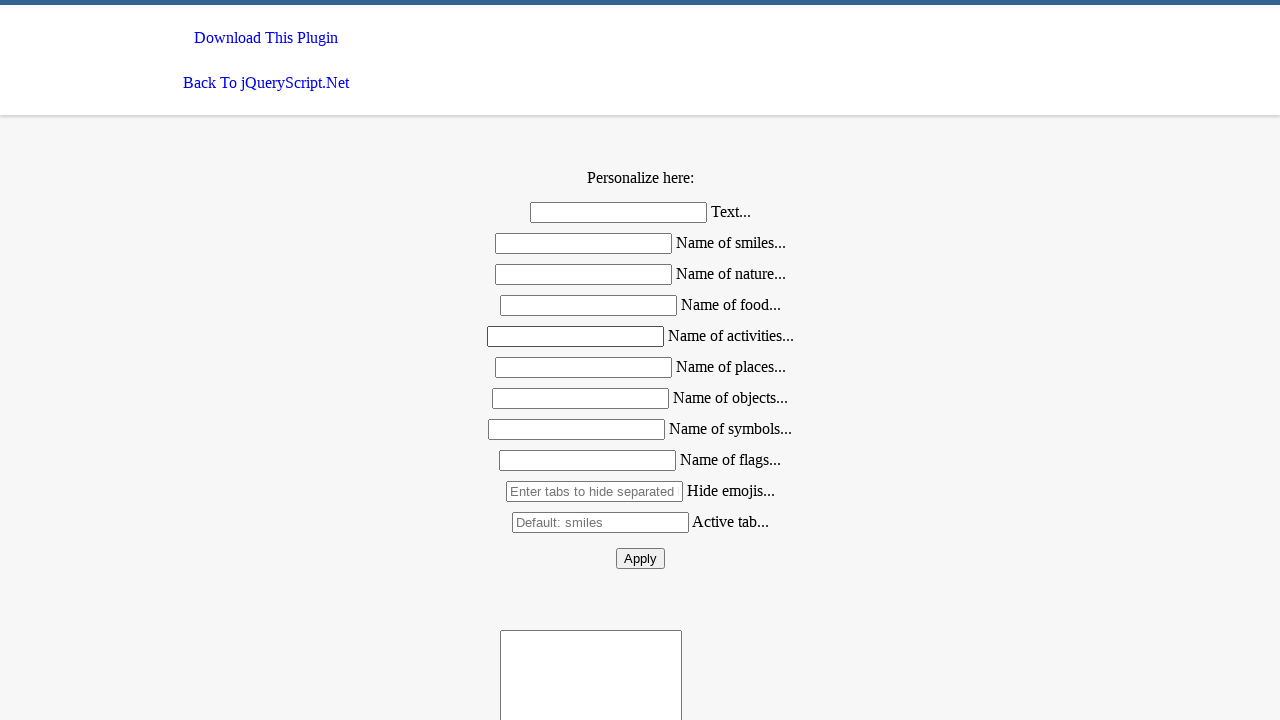

Clicked fourth emoji category tab at (640, 344) on #emoojis >> internal:control=enter-frame >> xpath=//div[@class='mdl-tabs__tab-ba
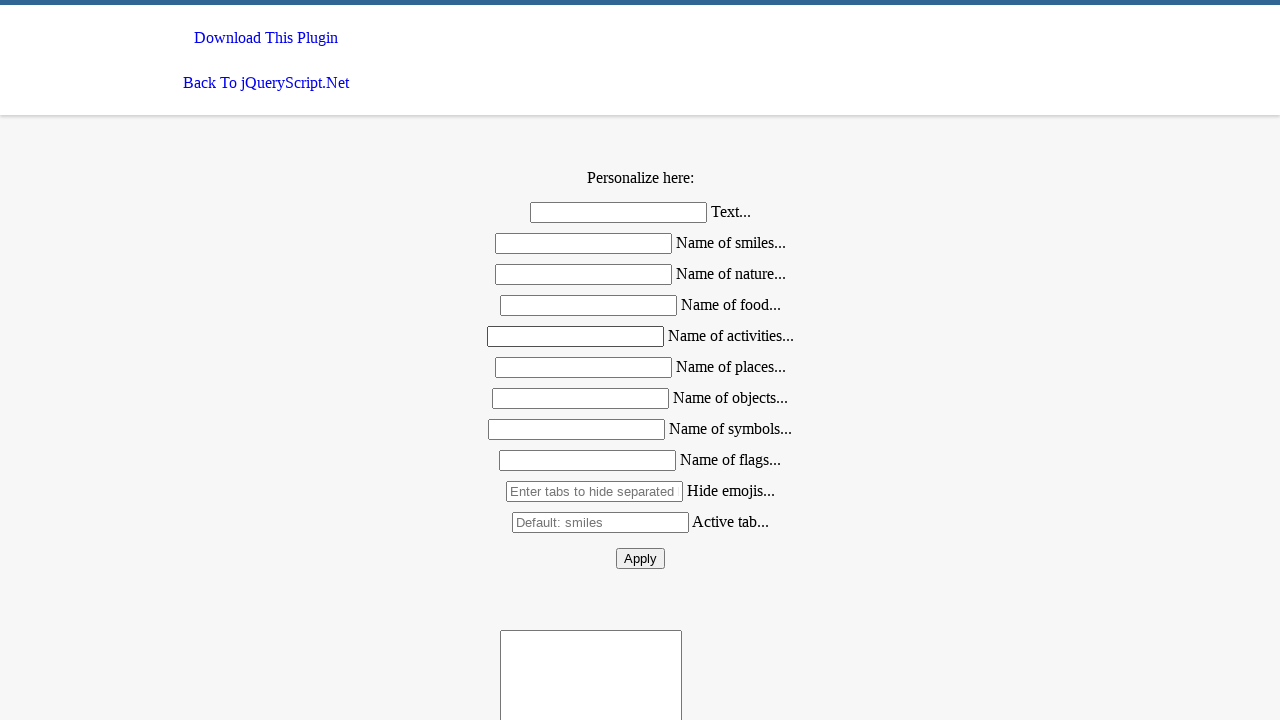

Clicked second emoji category tab again using xpath index at (640, 306) on #emoojis >> internal:control=enter-frame >> xpath=//div[@class='mdl-tabs__tab-ba
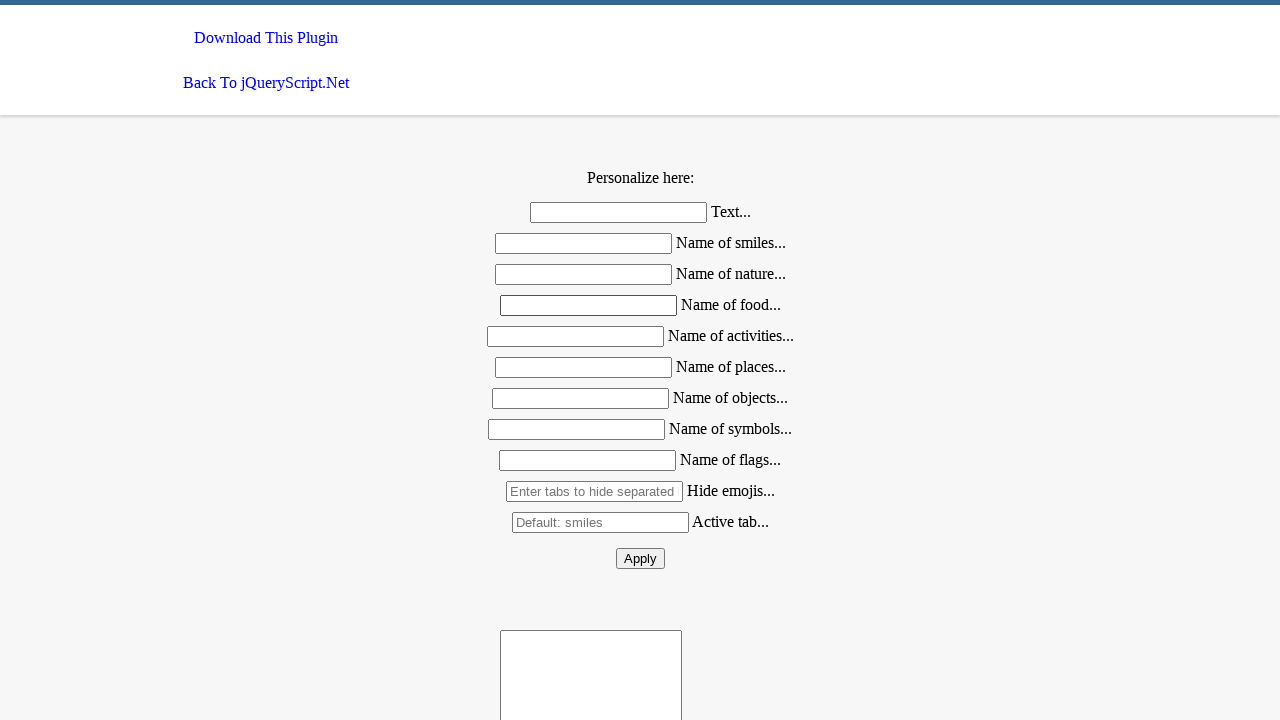

Filled form field with 'animal' and returned to parent page on #smiles
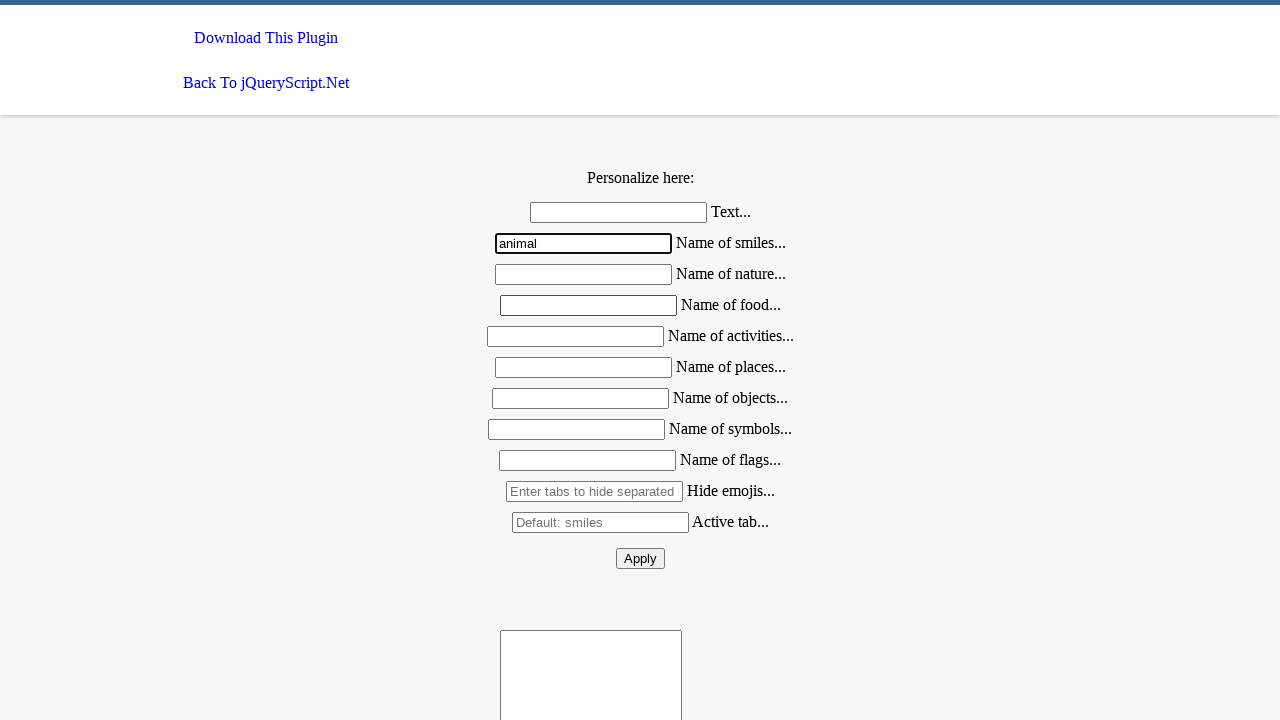

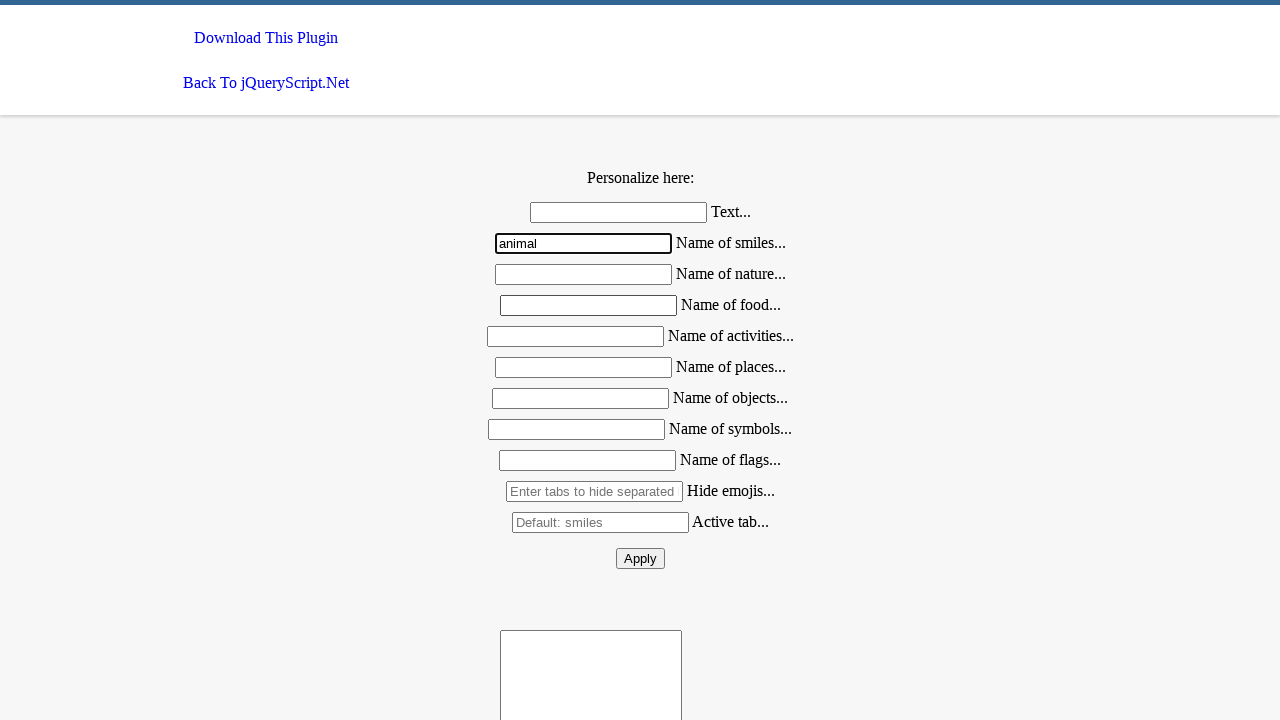